Tests a registration form by filling in required fields (first name, last name, email) and verifying the success message after submission.

Starting URL: http://suninjuly.github.io/registration1.html

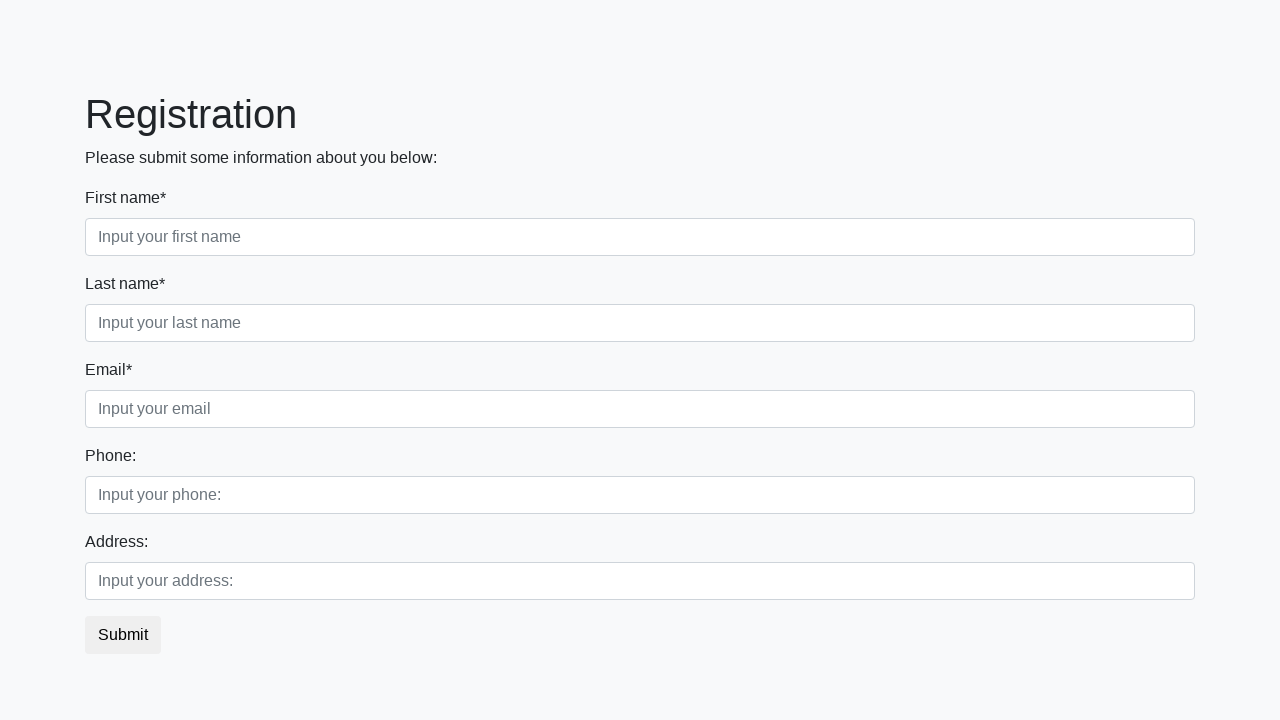

Filled first name field with 'Ivan' on .first_block .form-control.first
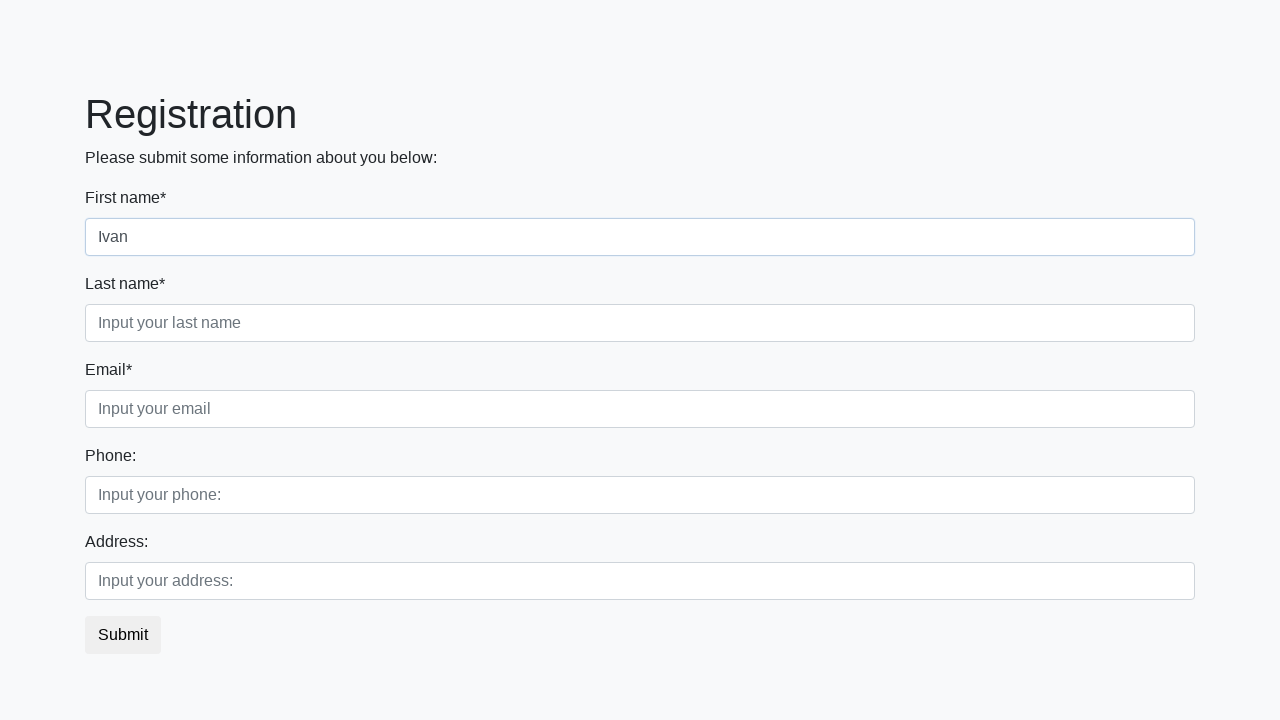

Filled last name field with 'Petrov' on .first_block .form-control.second
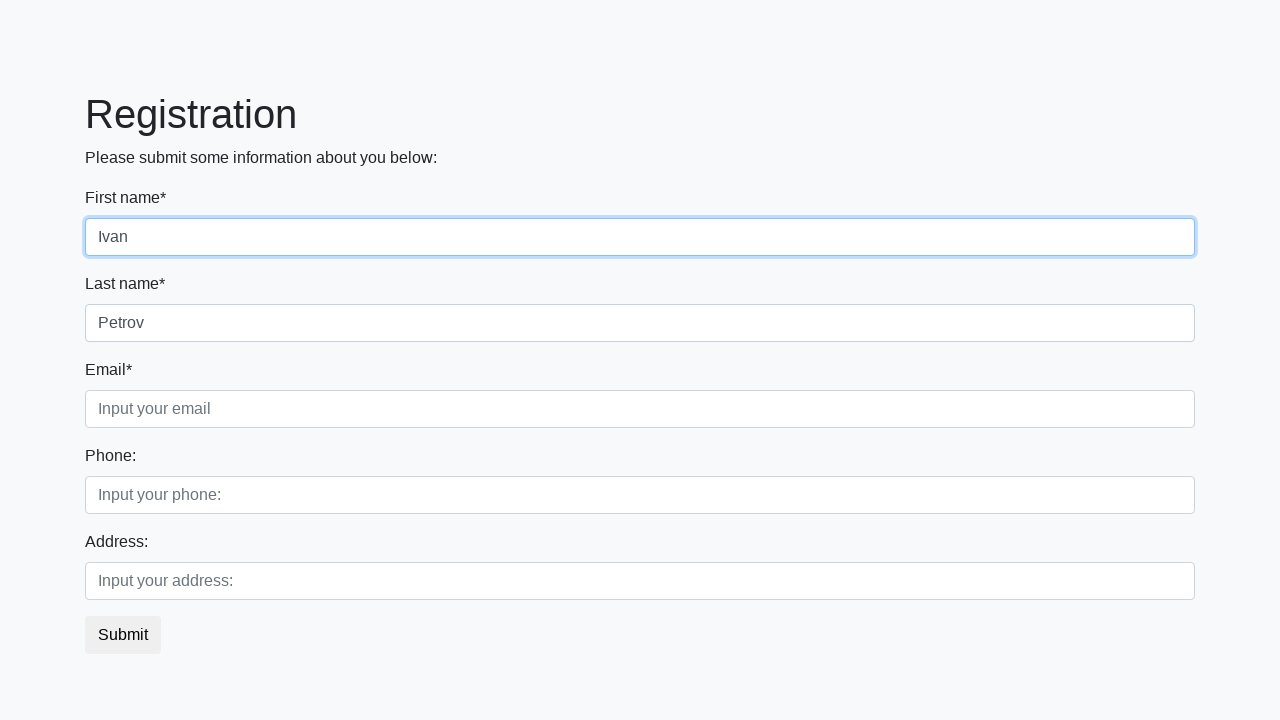

Filled email field with 'testuser@example.com' on .first_block .form-control.third
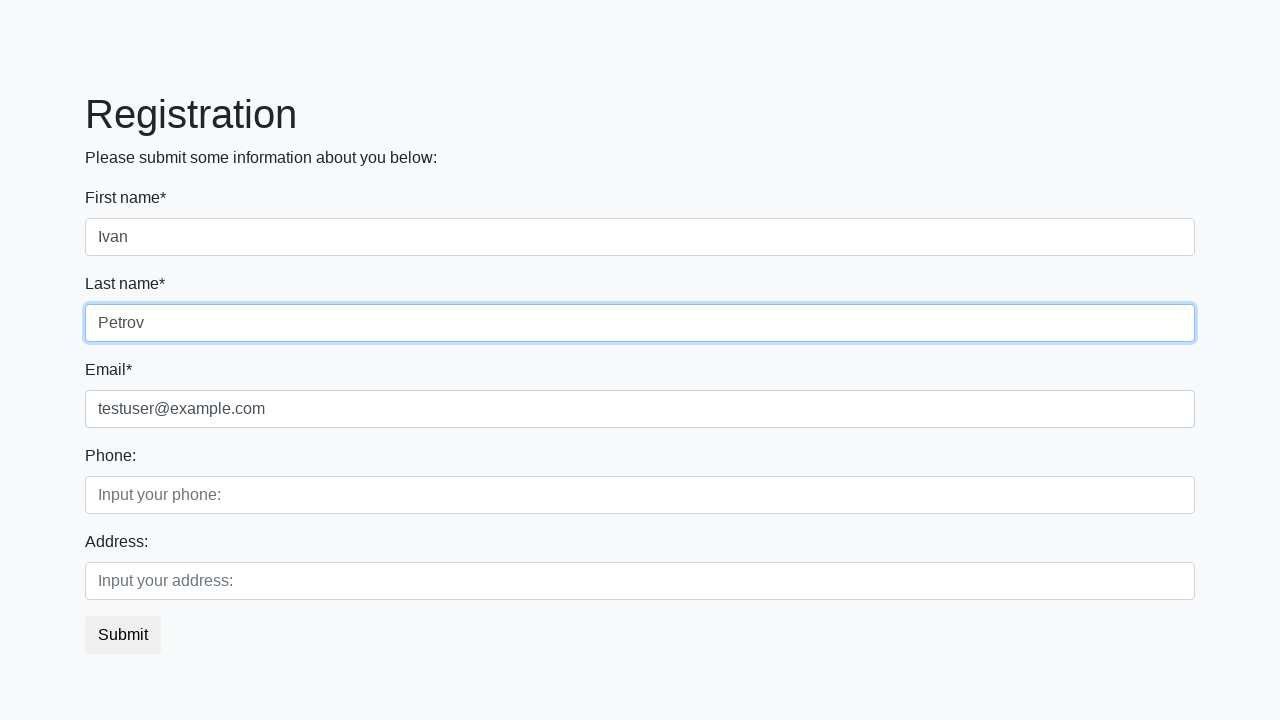

Clicked submit button to register at (123, 635) on button.btn
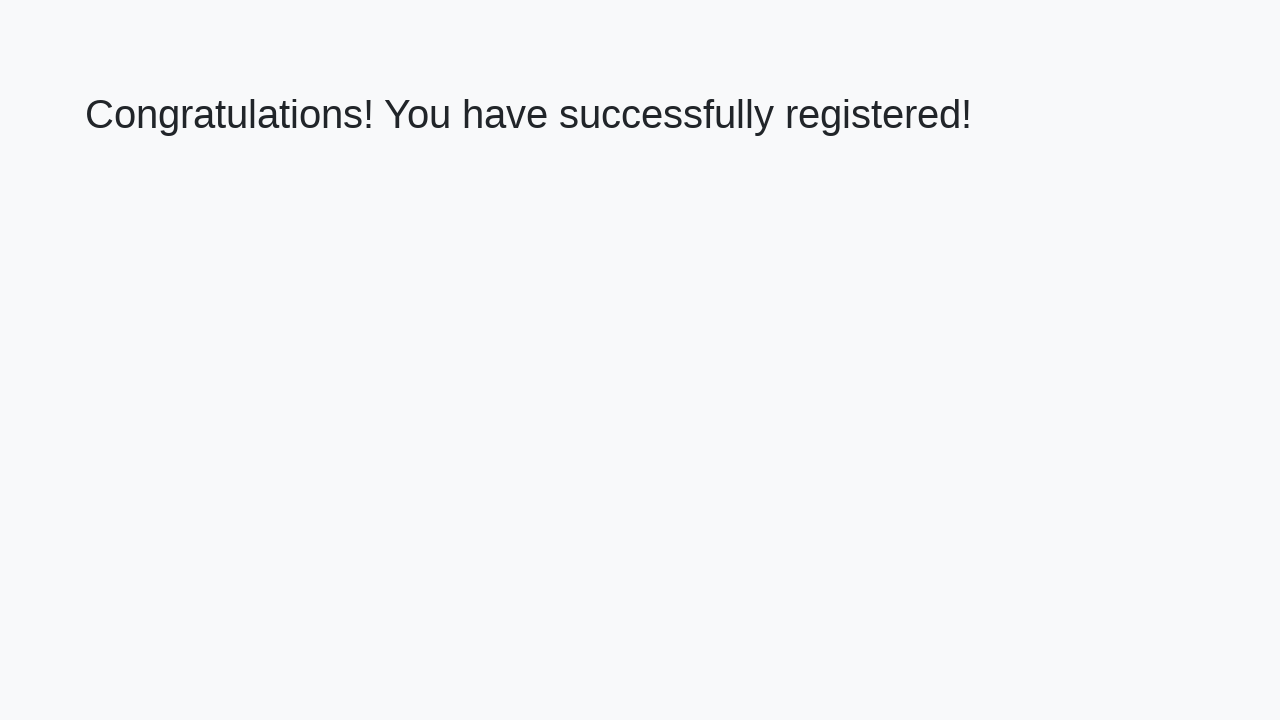

Success message (h1) appeared
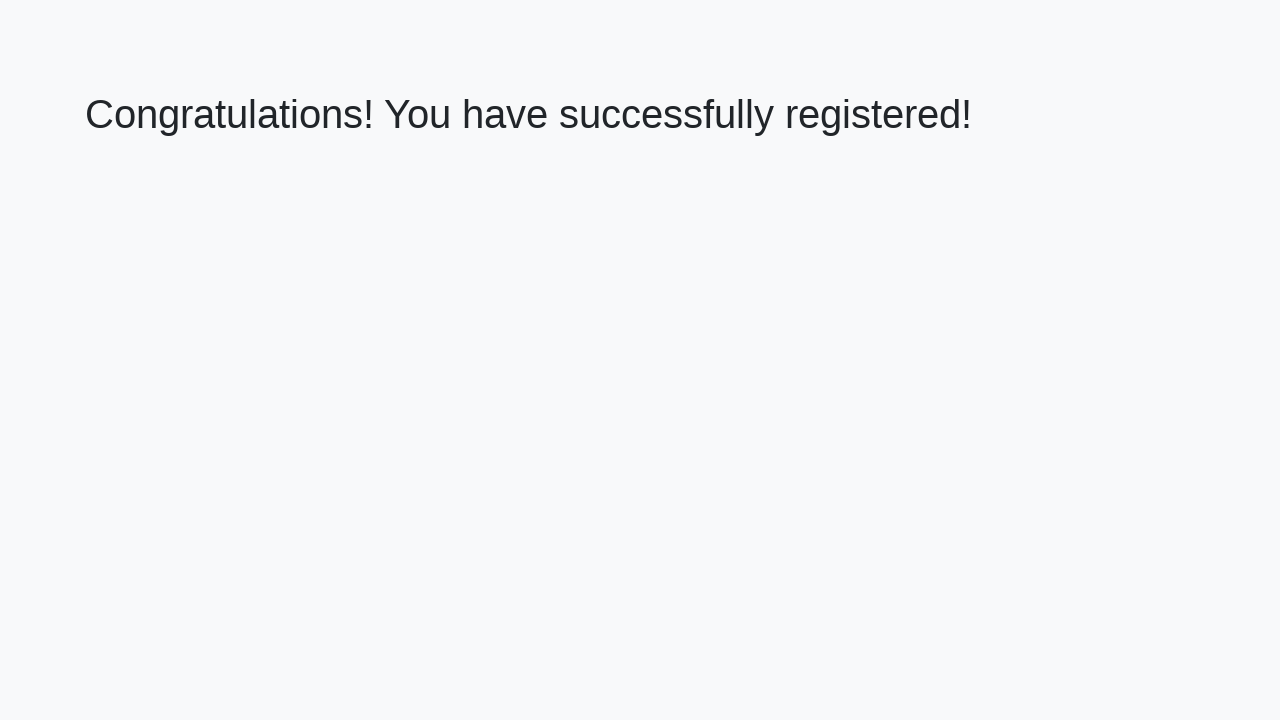

Retrieved success message text: 'Congratulations! You have successfully registered!'
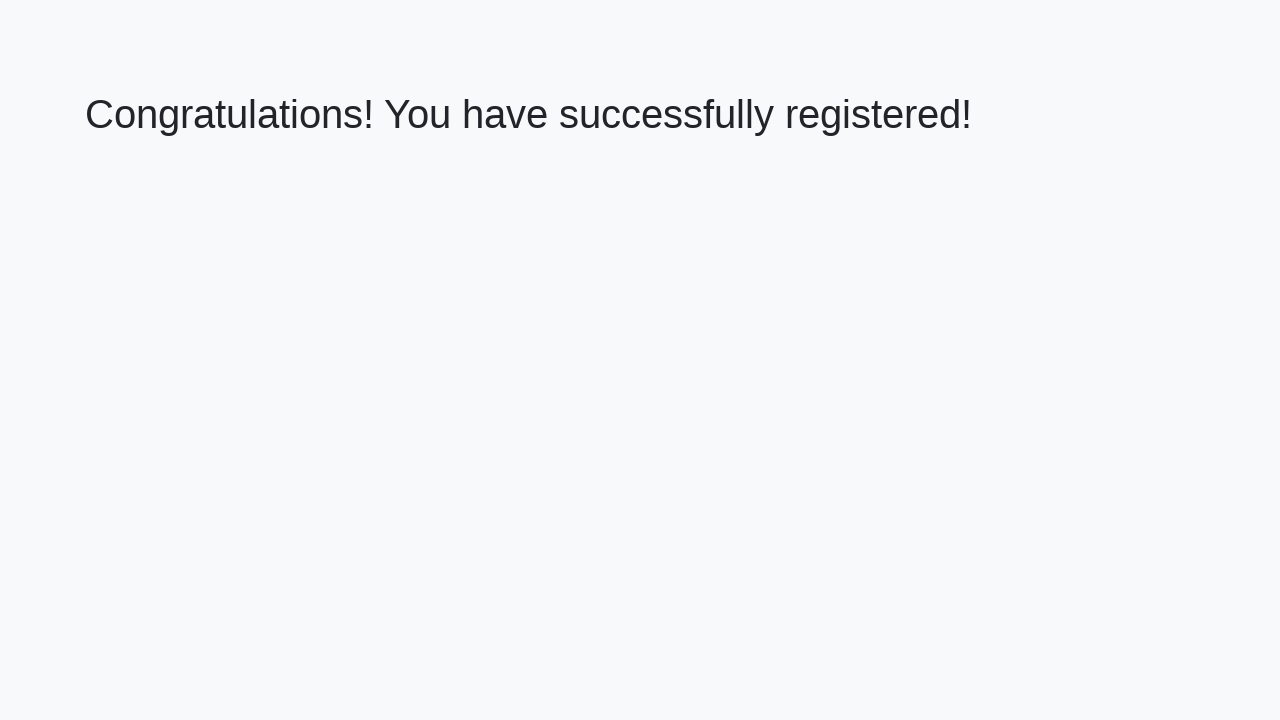

Verified success message matches expected text
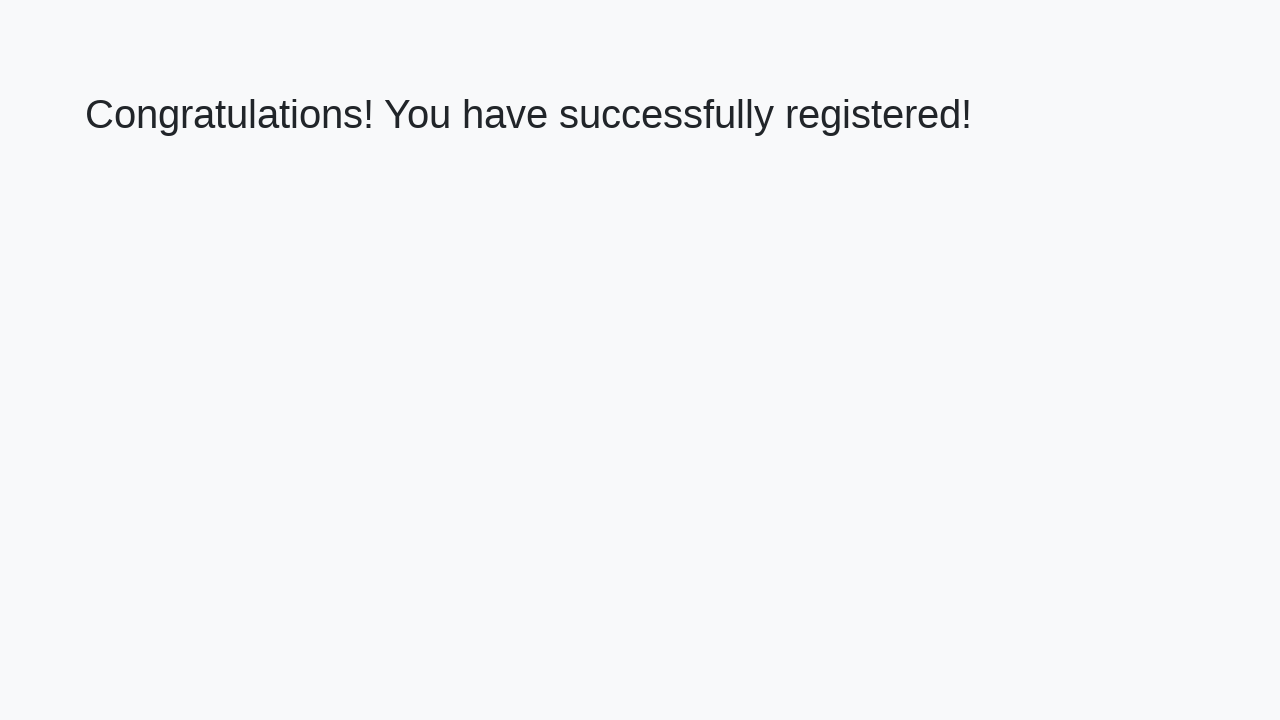

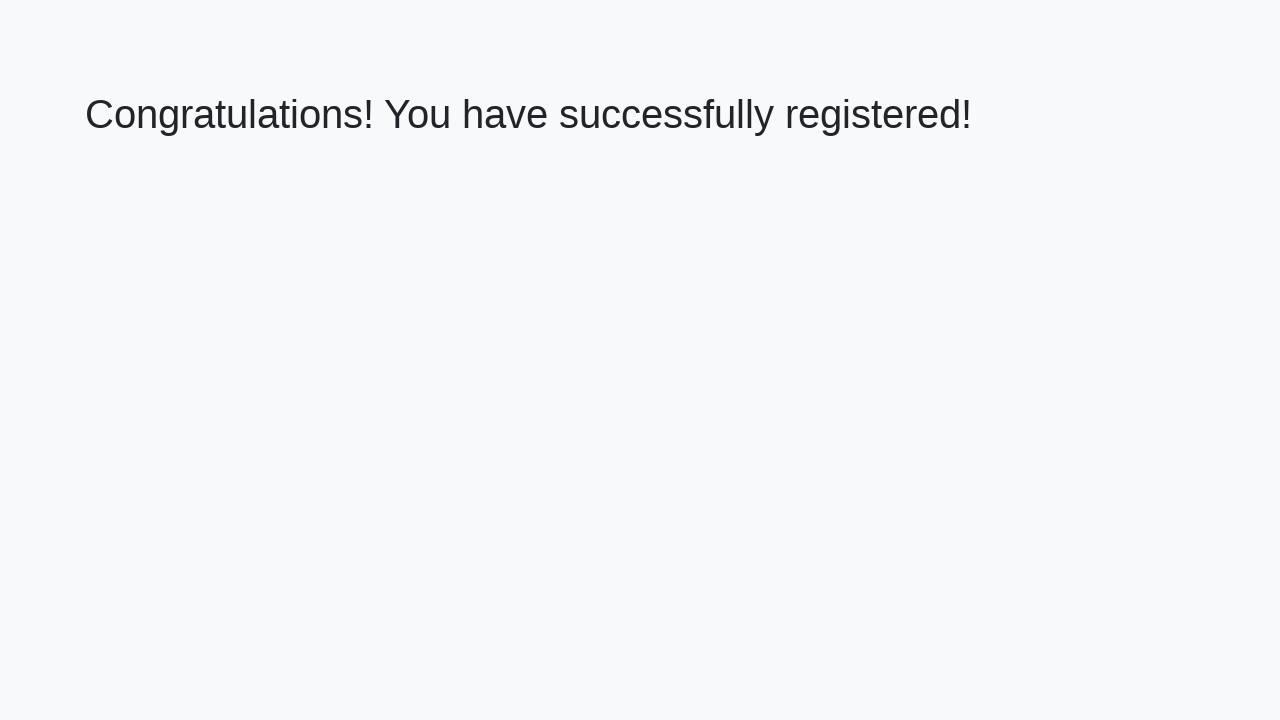